Tests passenger selection dropdown by clicking to increment adult count multiple times and verifying the final count

Starting URL: https://rahulshettyacademy.com/dropdownsPractise/

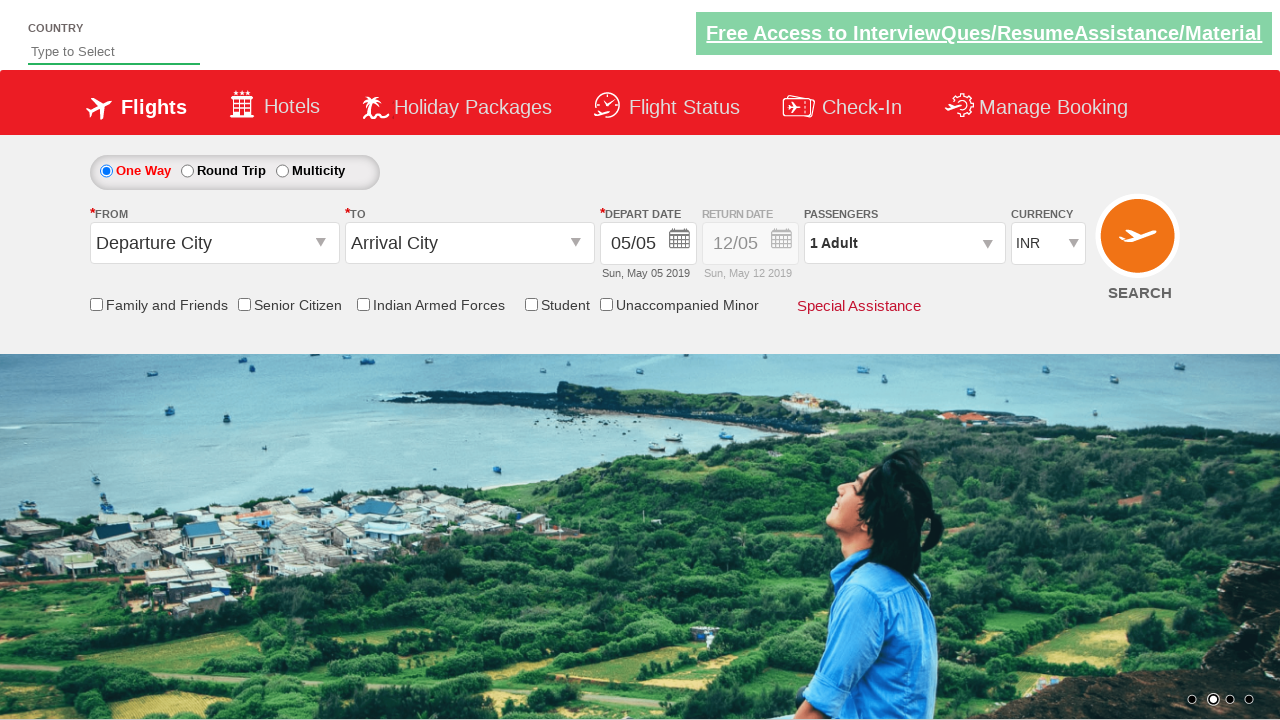

Clicked on passenger info dropdown to open it at (904, 243) on #divpaxinfo
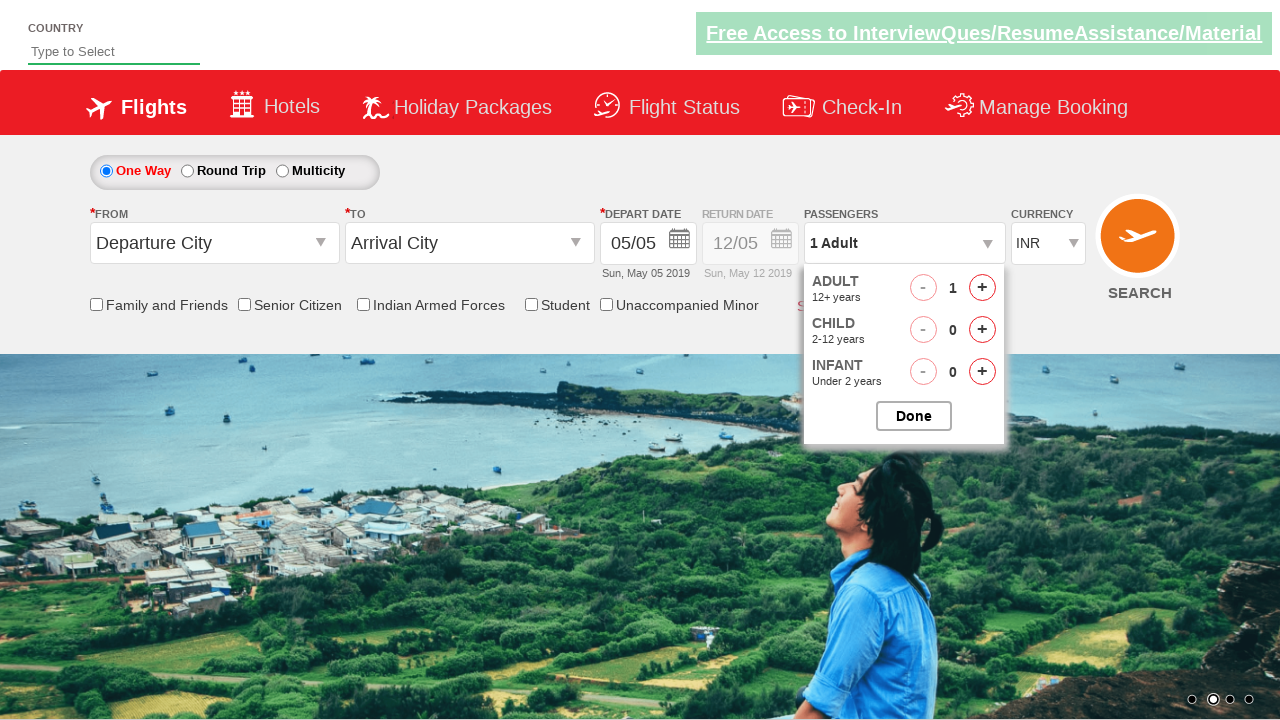

Waited for dropdown to be visible
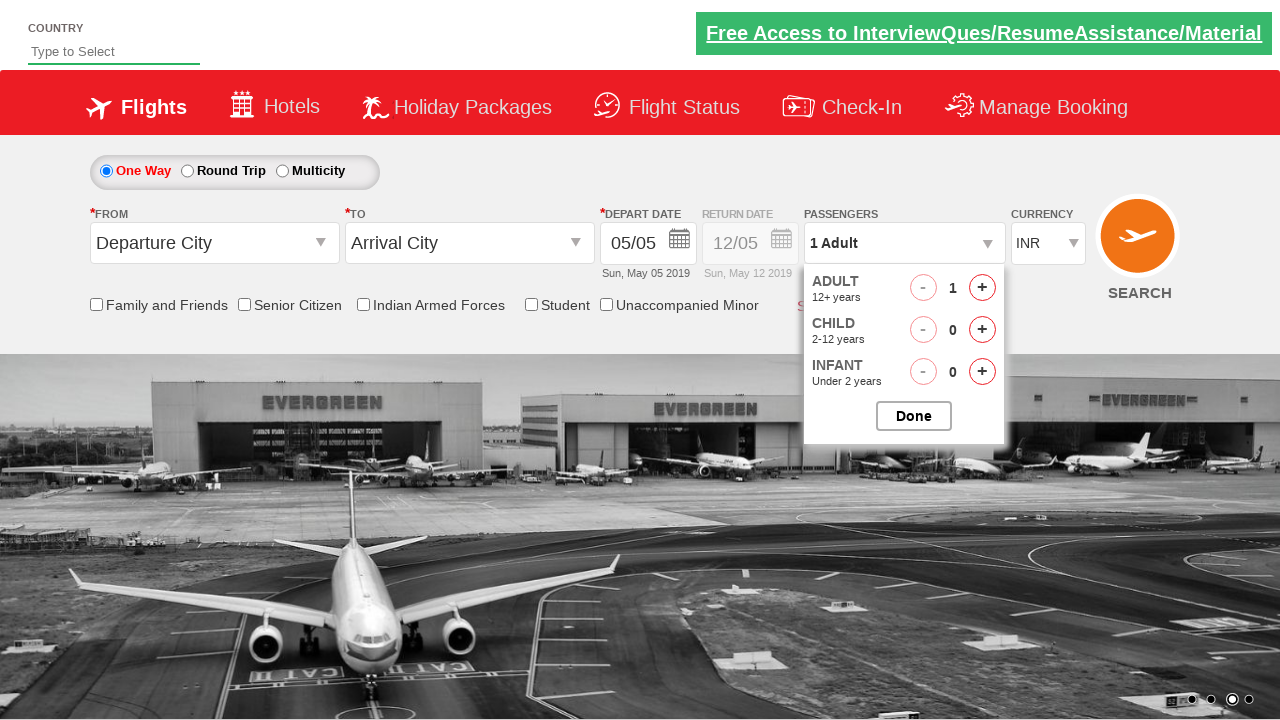

Clicked increment adult button (iteration 1 of 4) at (982, 288) on #hrefIncAdt
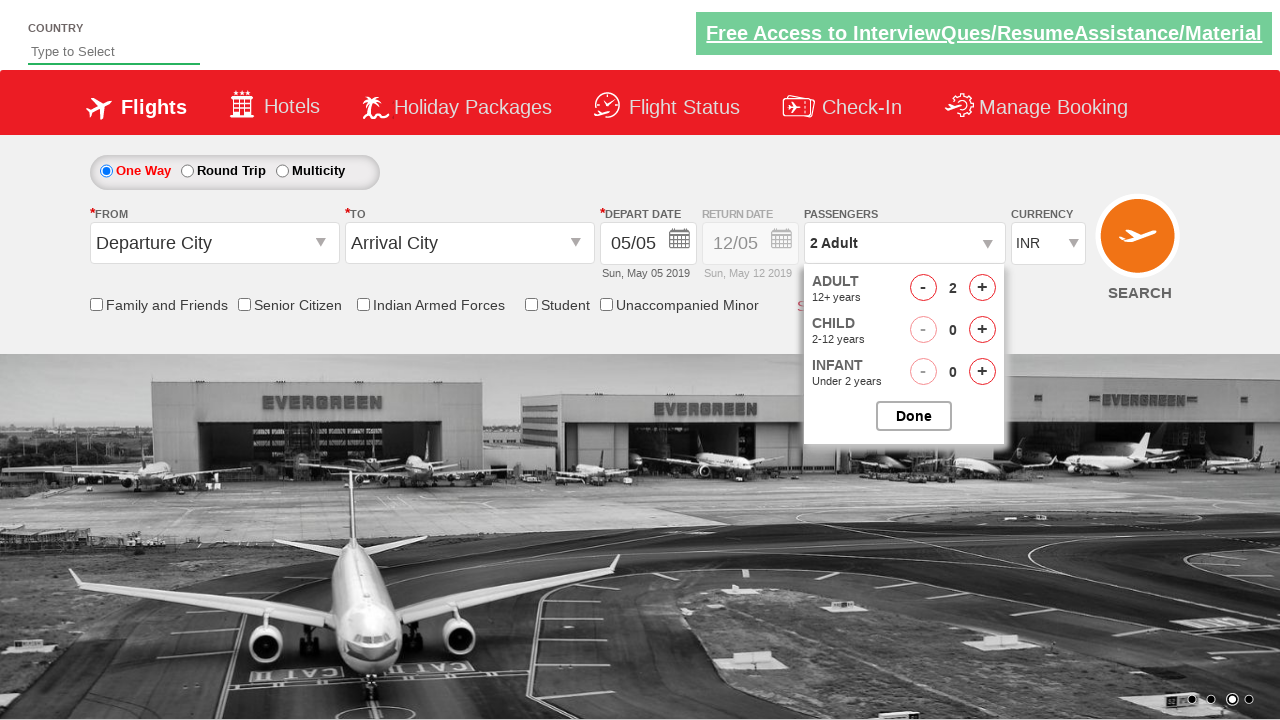

Clicked increment adult button (iteration 2 of 4) at (982, 288) on #hrefIncAdt
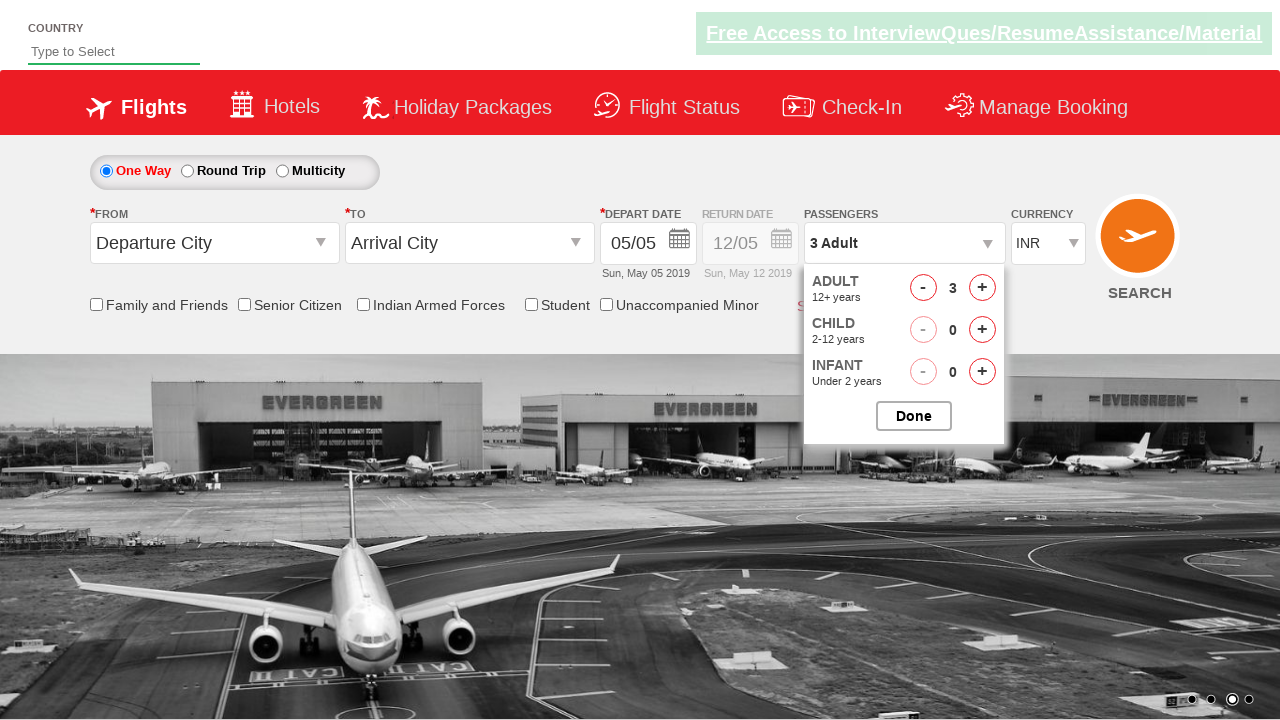

Clicked increment adult button (iteration 3 of 4) at (982, 288) on #hrefIncAdt
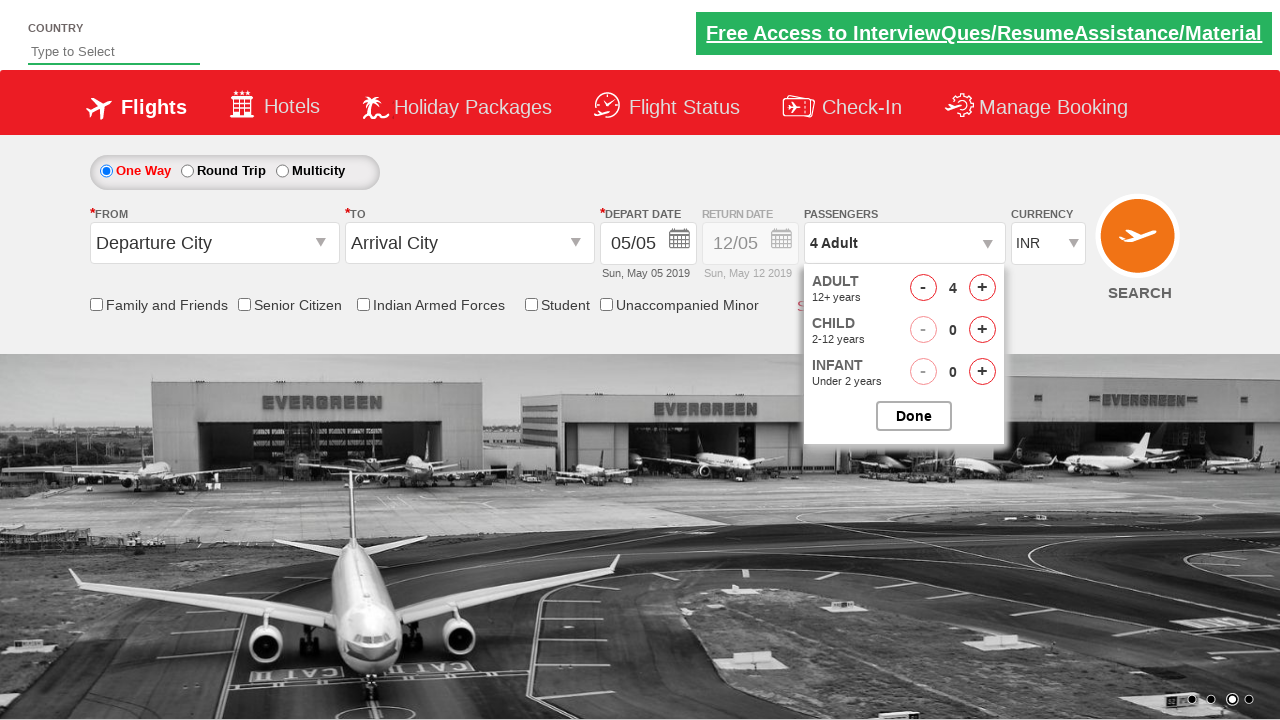

Clicked increment adult button (iteration 4 of 4) at (982, 288) on #hrefIncAdt
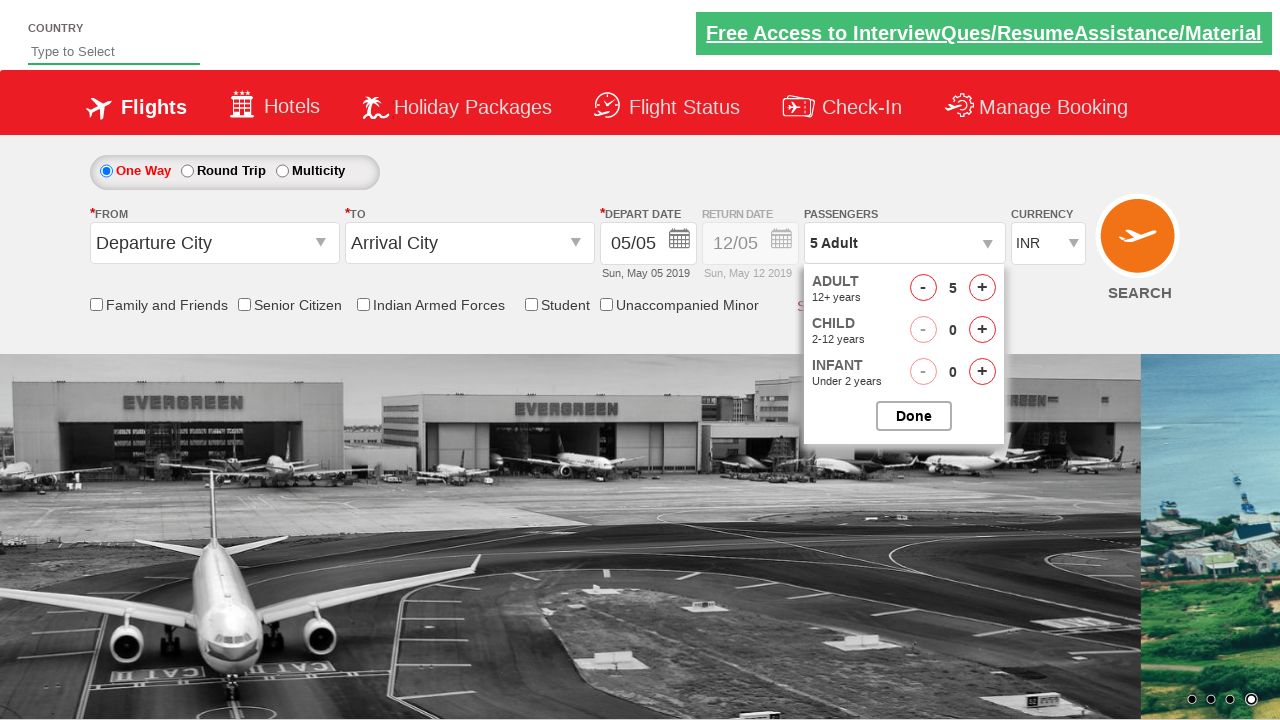

Closed the passenger selection dropdown at (914, 416) on #btnclosepaxoption
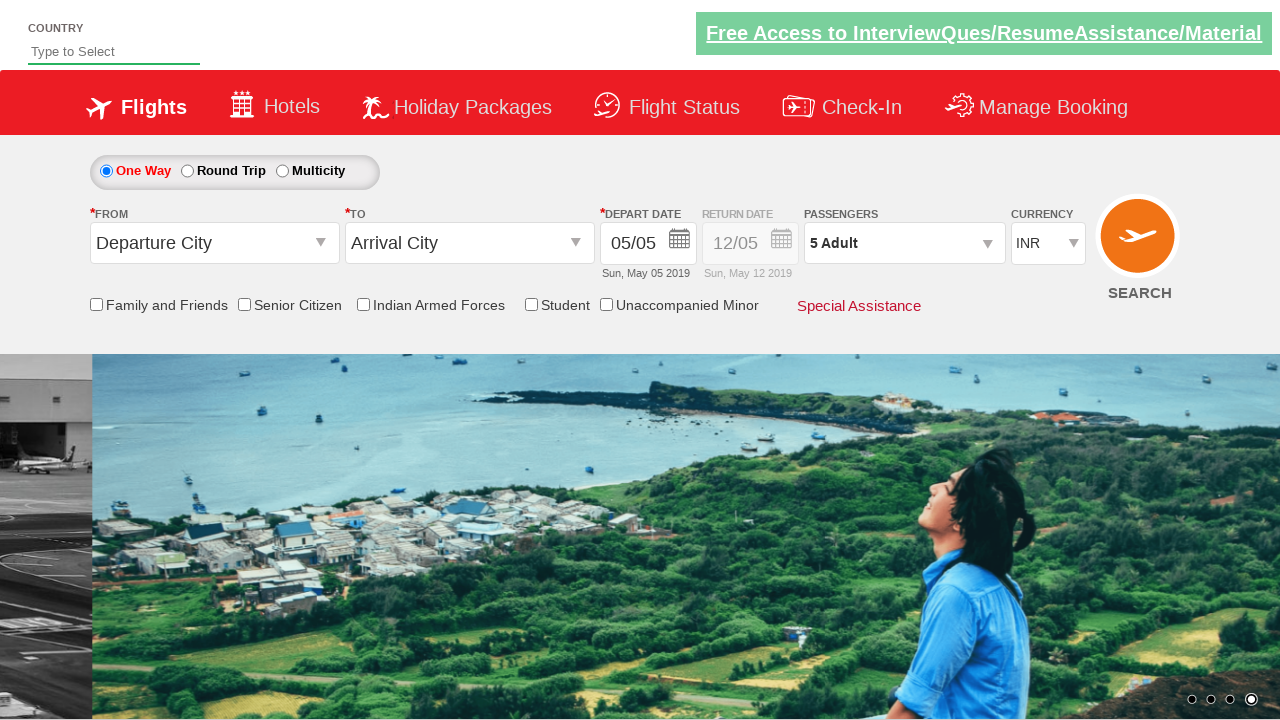

Verified passenger count text is '5 Adult'
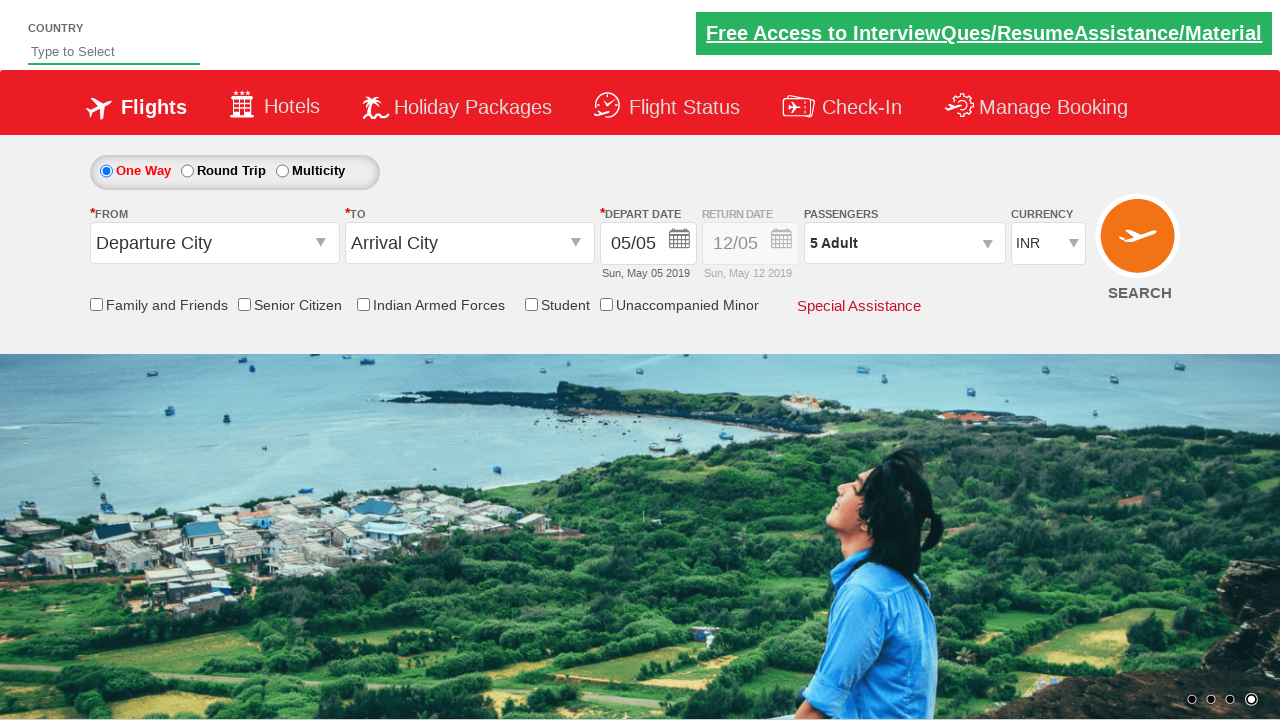

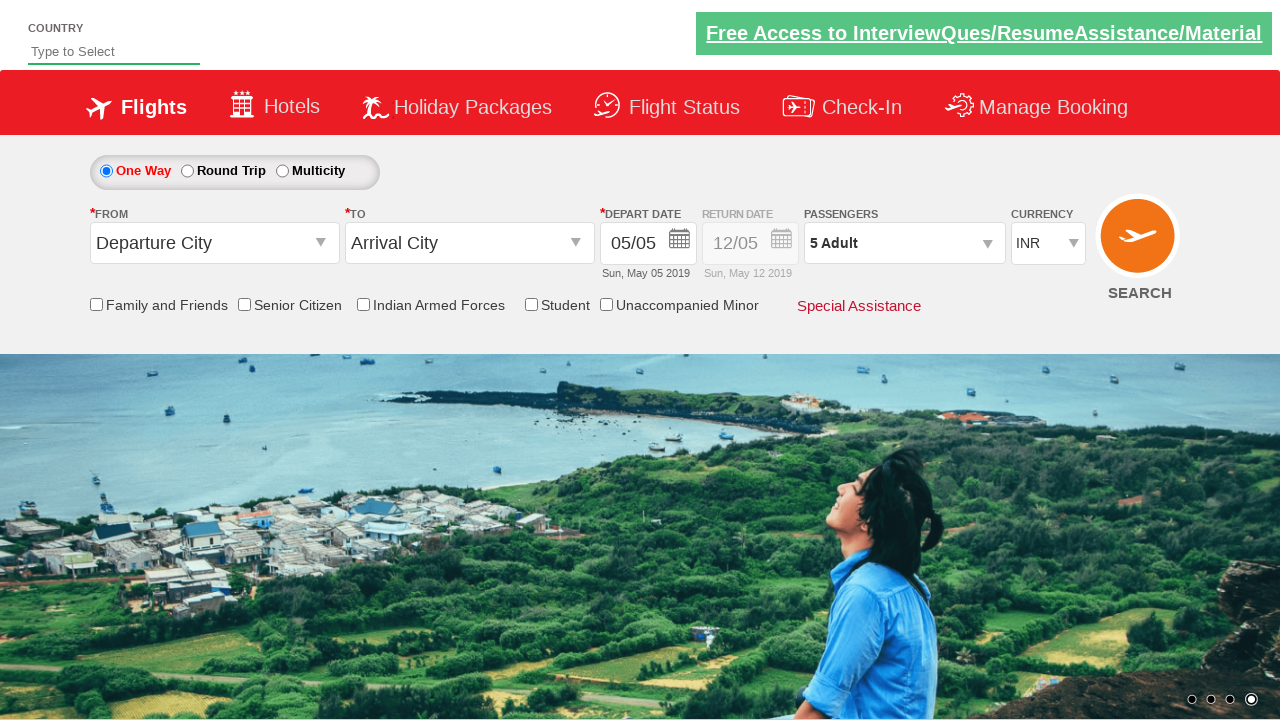